Tests that required text content (business name, hours, contact info, address) is present on Finnish language pages of the Frisör Saxé website

Starting URL: https://ntig-uppsala.github.io/Frisor-Saxe/index-fi.html

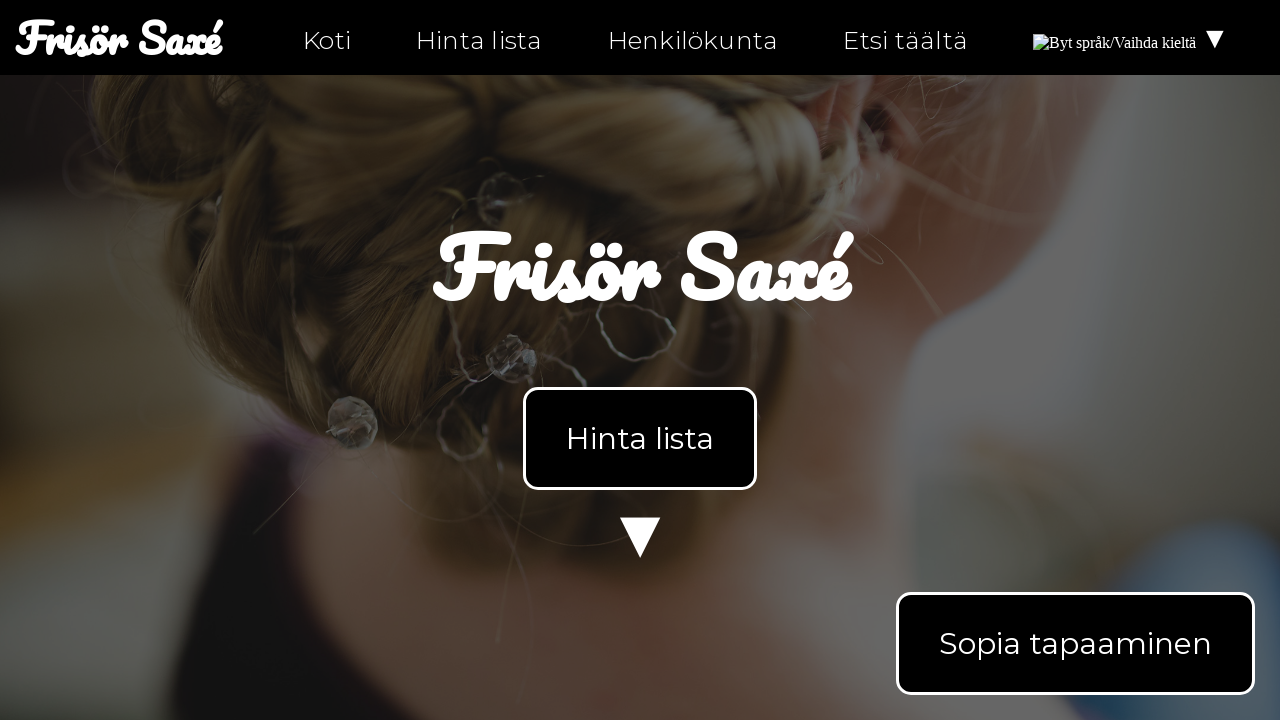

Retrieved body text content from index-fi.html
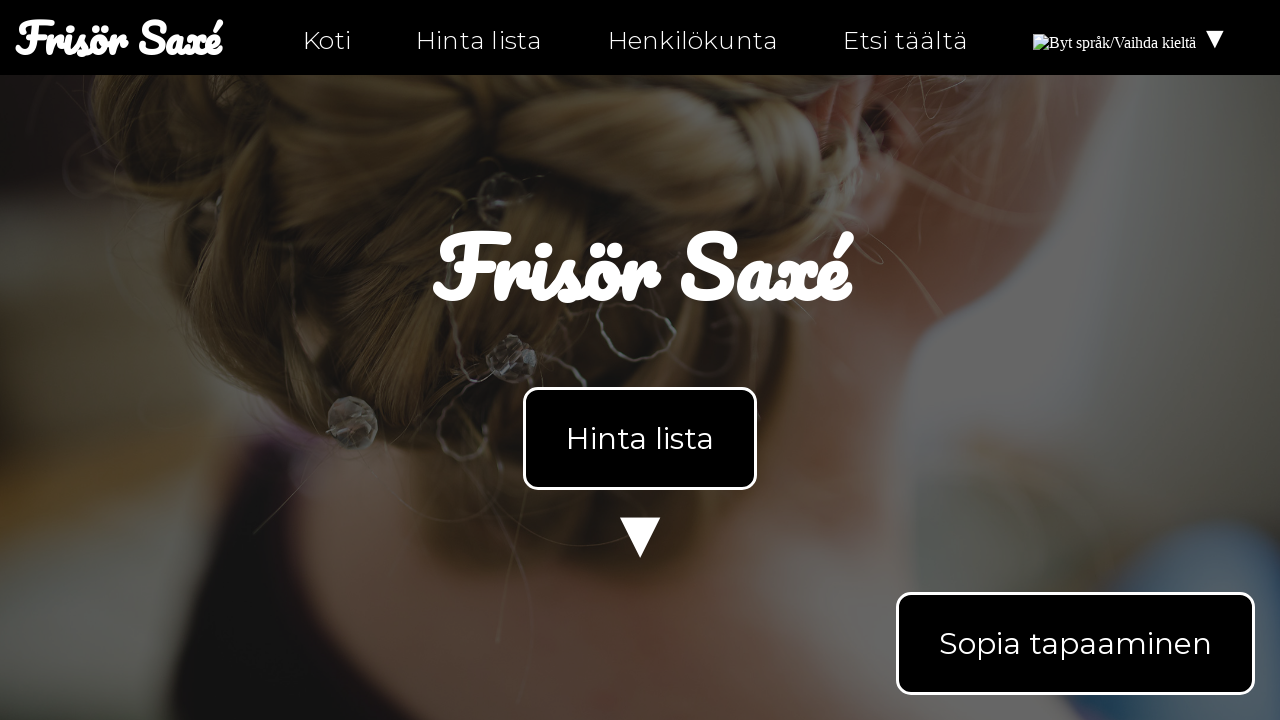

Verified business name 'Frisör Saxé' is present on page
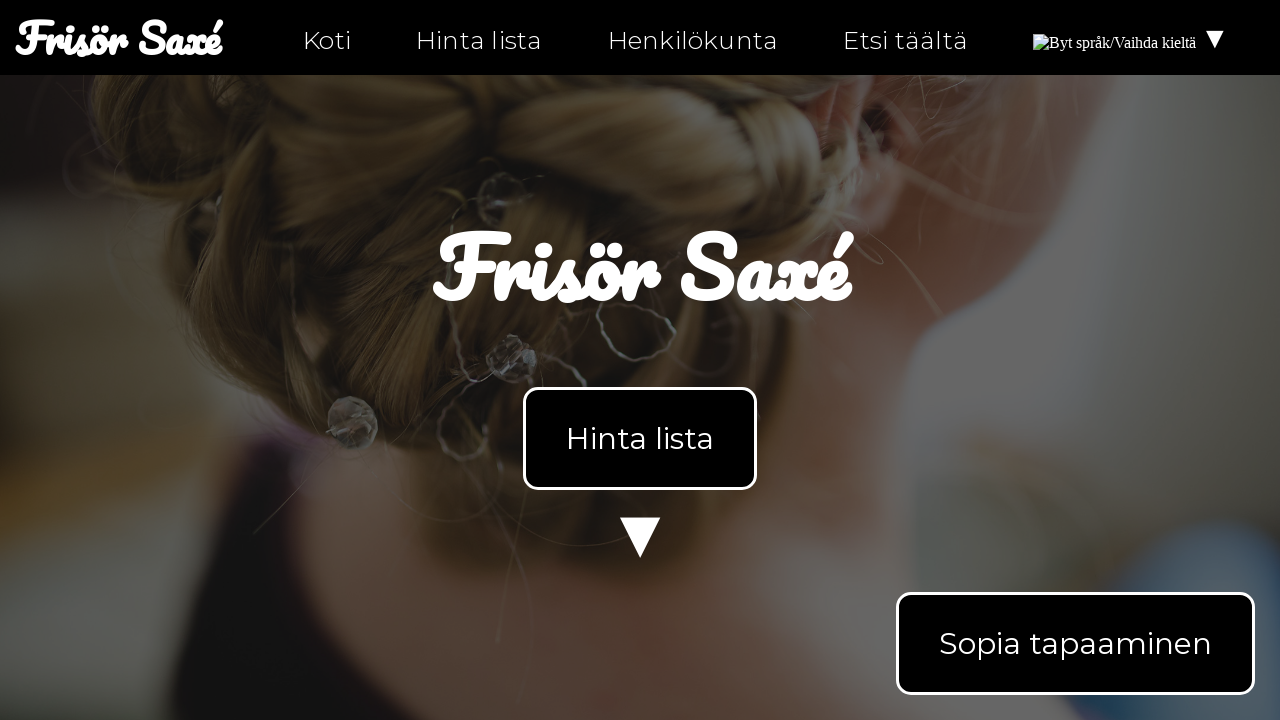

Verified hours heading 'Aukijat' is present on page
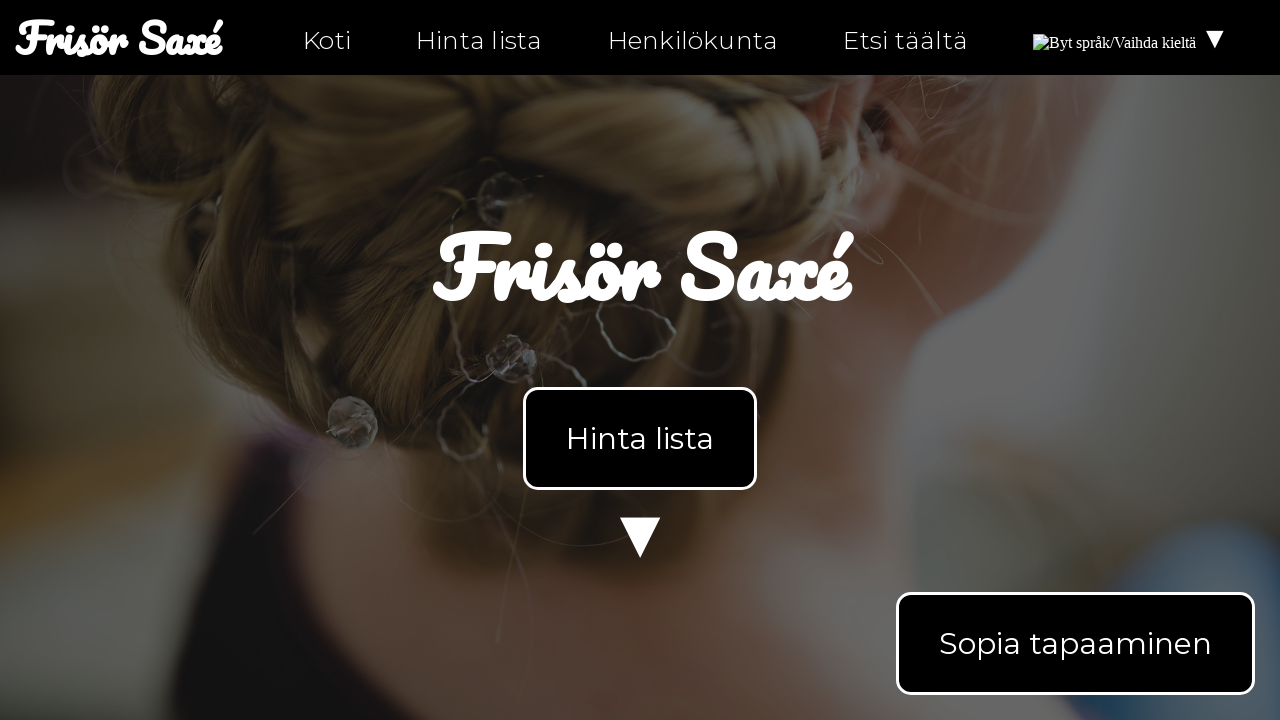

Verified contact number '0630-555-555' is present on page
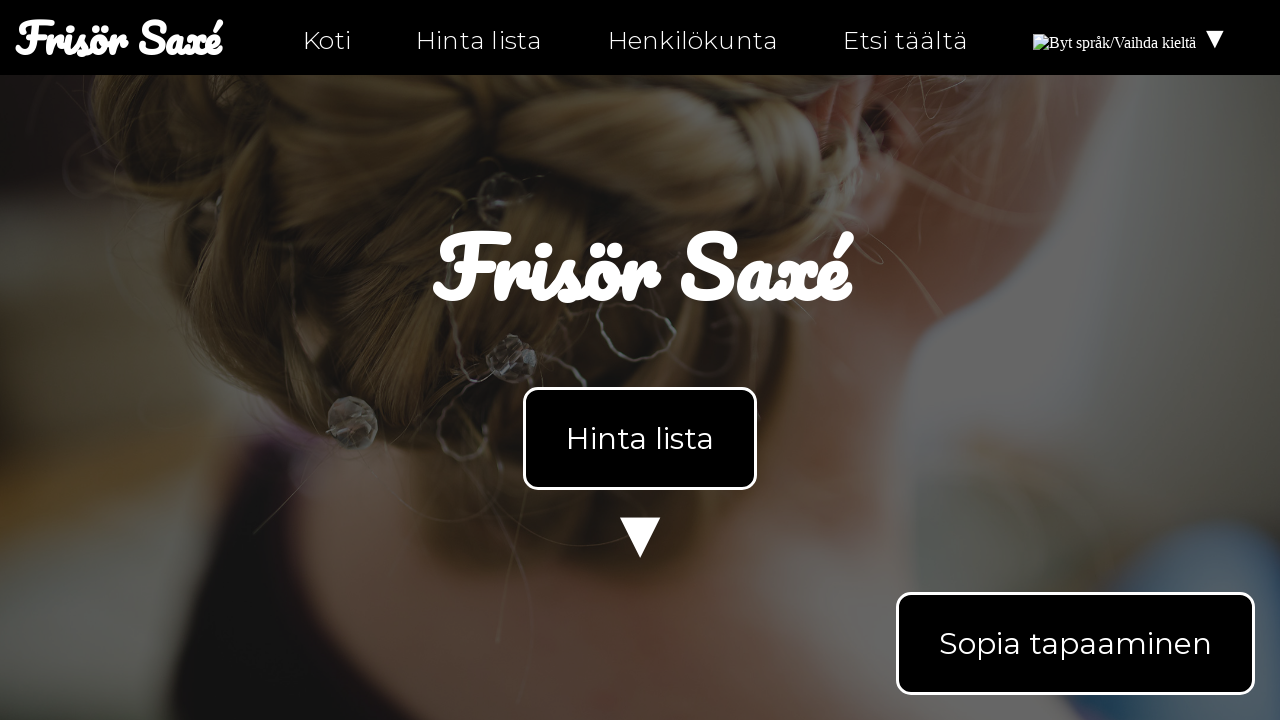

Navigated to personal-fi.html page
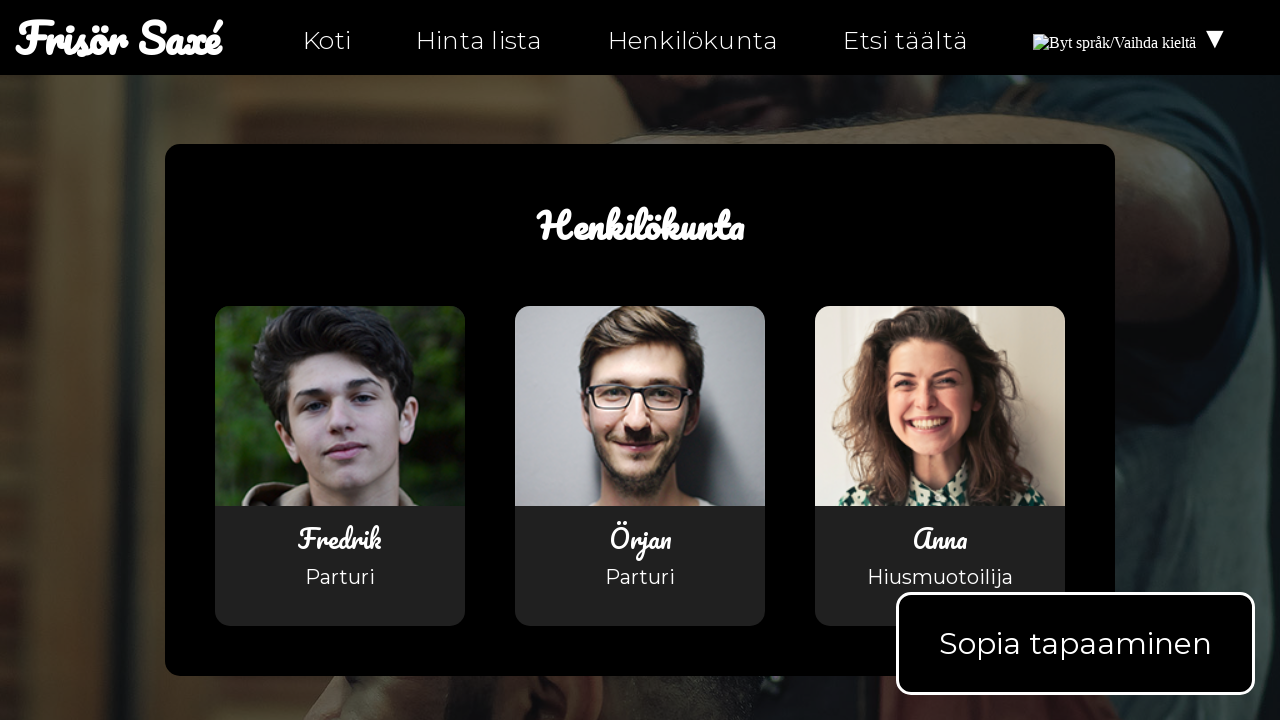

Retrieved body text content from personal-fi.html
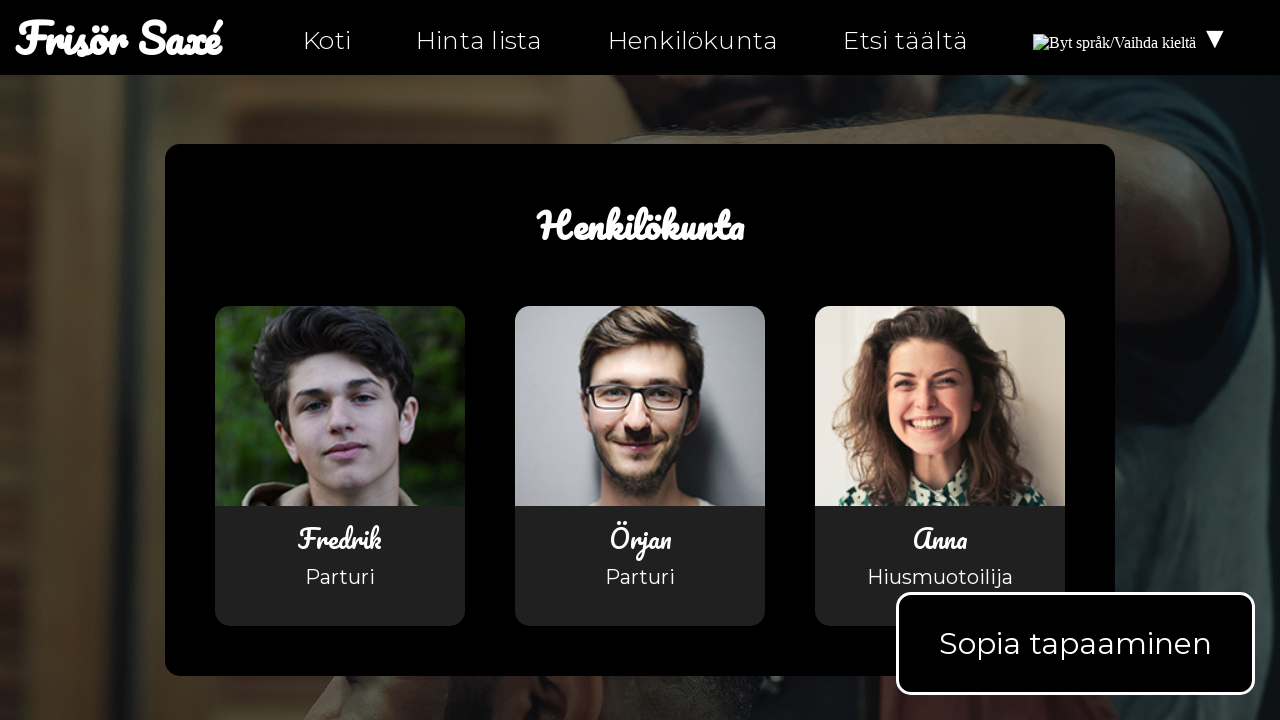

Verified business name 'Frisör Saxé' is present on personal page
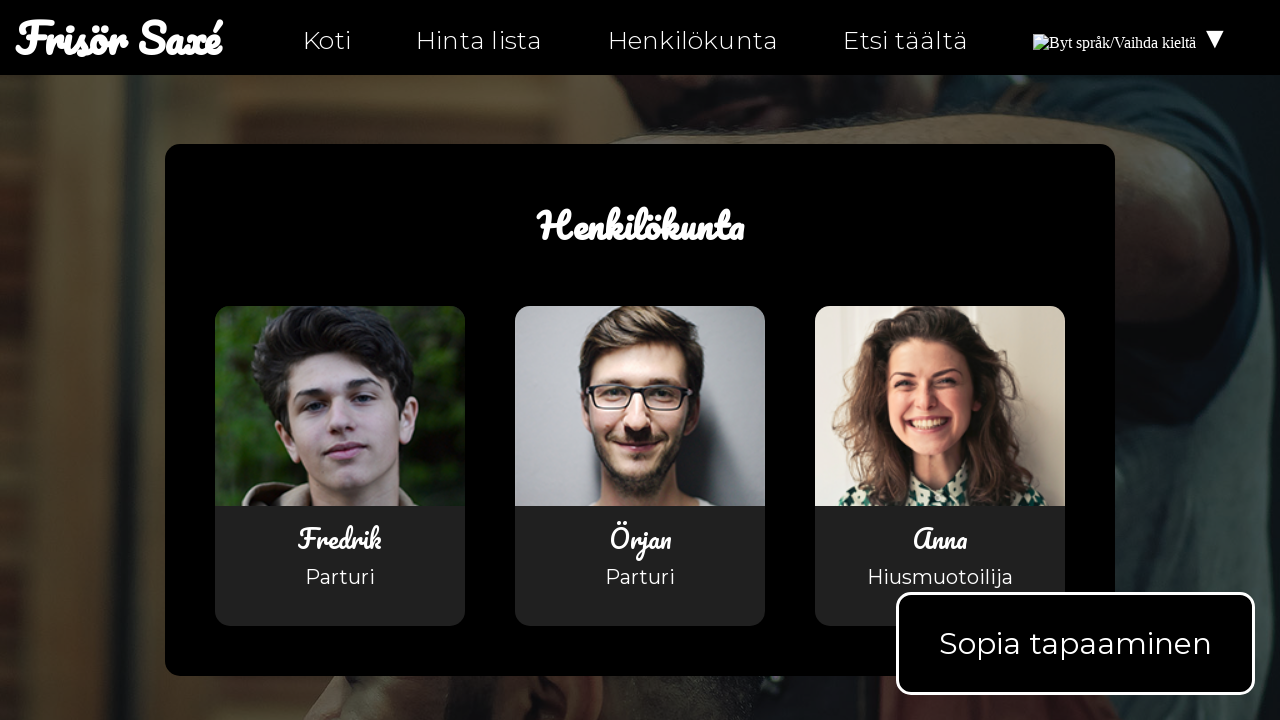

Navigated to hitta-hit-fi.html page
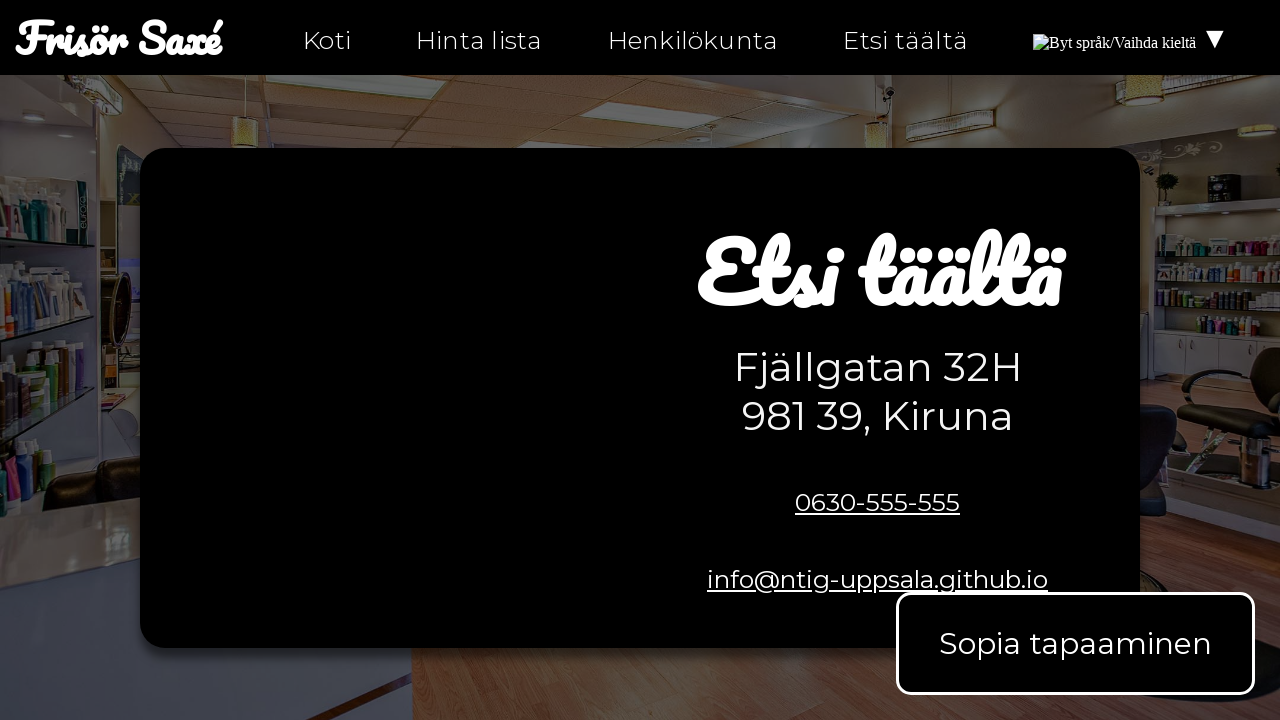

Retrieved body text content from hitta-hit-fi.html
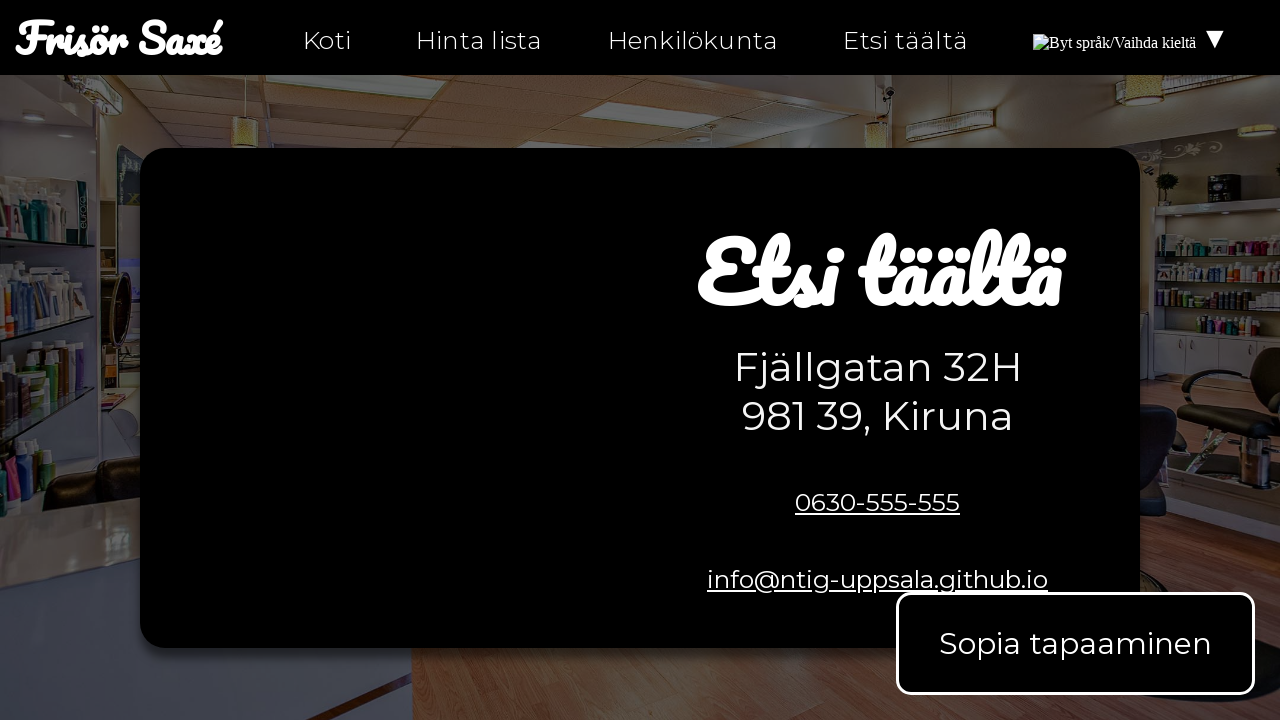

Verified street address 'Fjällgatan 32H' is present on page
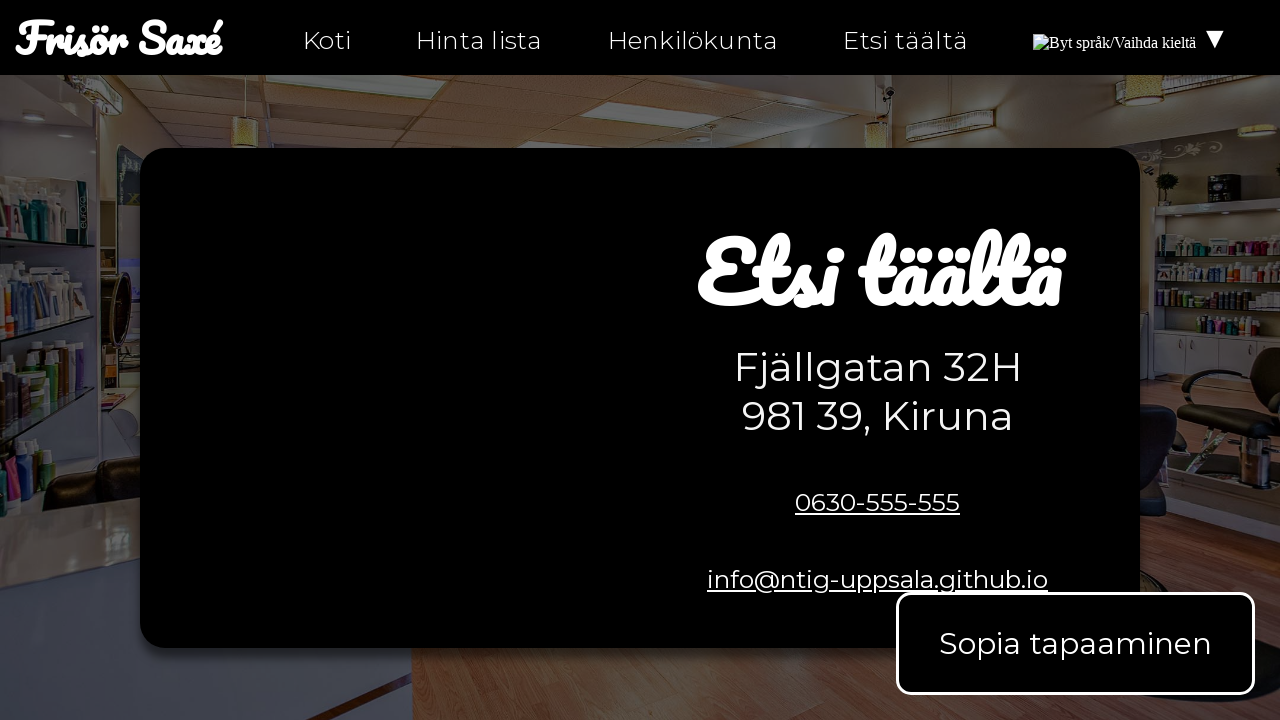

Verified postal code and city '981 39, Kiruna' is present on page
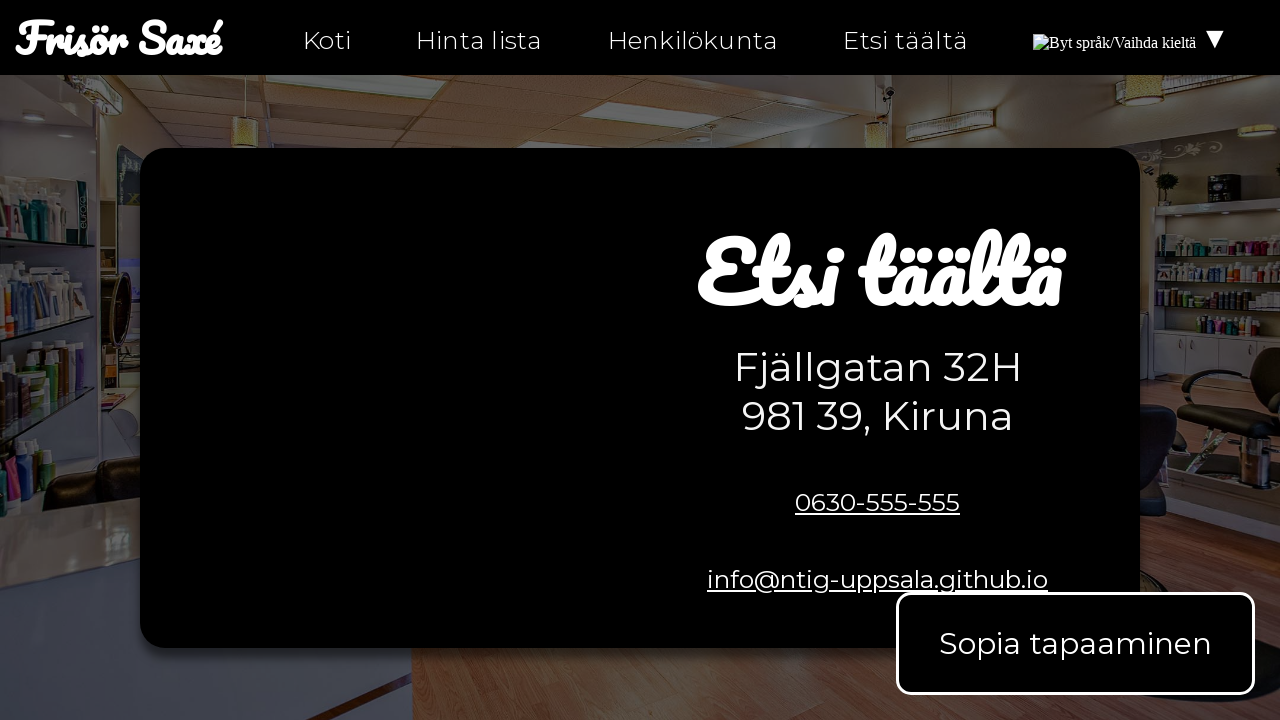

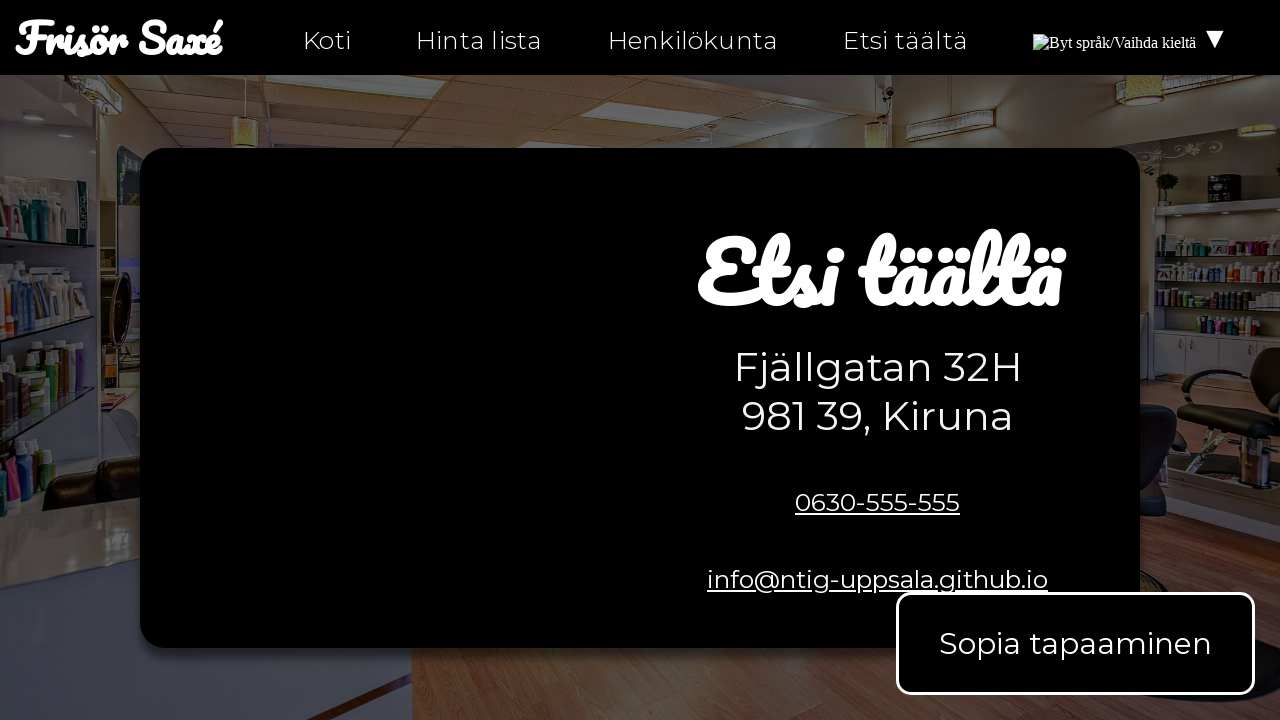